Tests a transaction flow on a demo banking application by selecting a customer, making a deposit, making a withdrawal, and verifying that both transactions appear in the transactions table.

Starting URL: https://www.globalsqa.com/angularJs-protractor/BankingProject/#/login

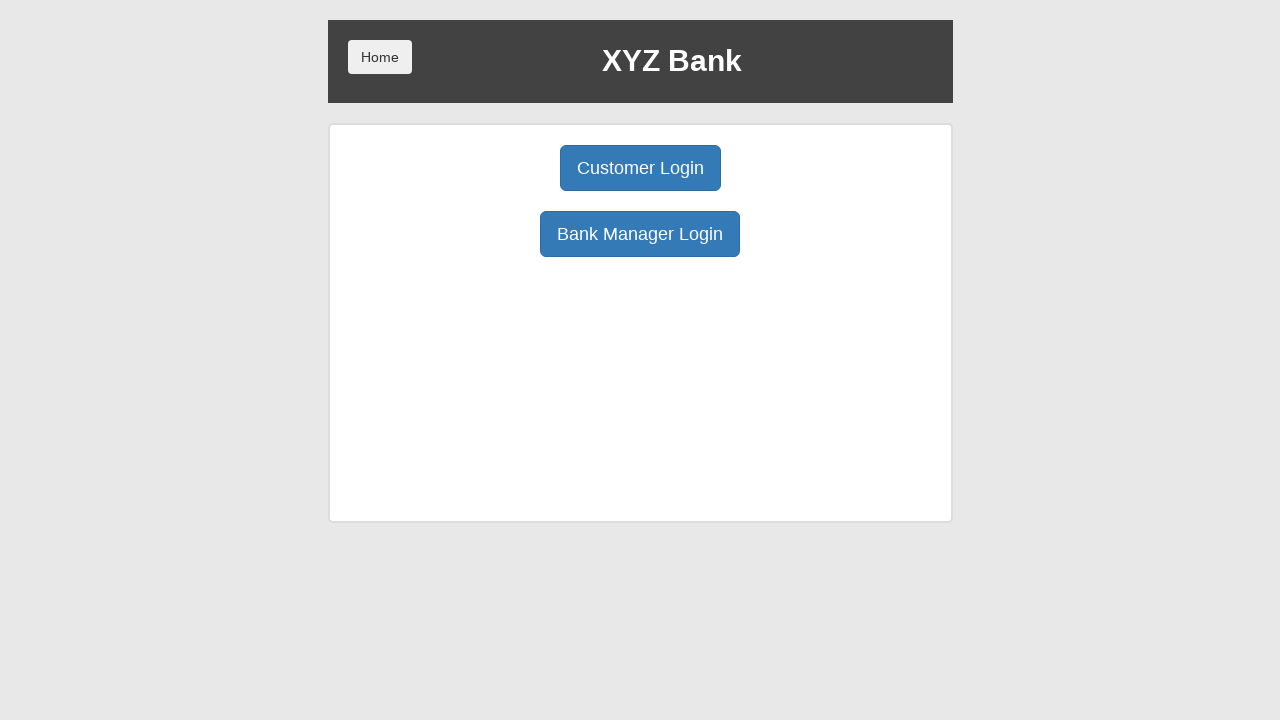

Clicked Customer Login button at (640, 168) on xpath=//button[contains(text(), 'Customer Login')]
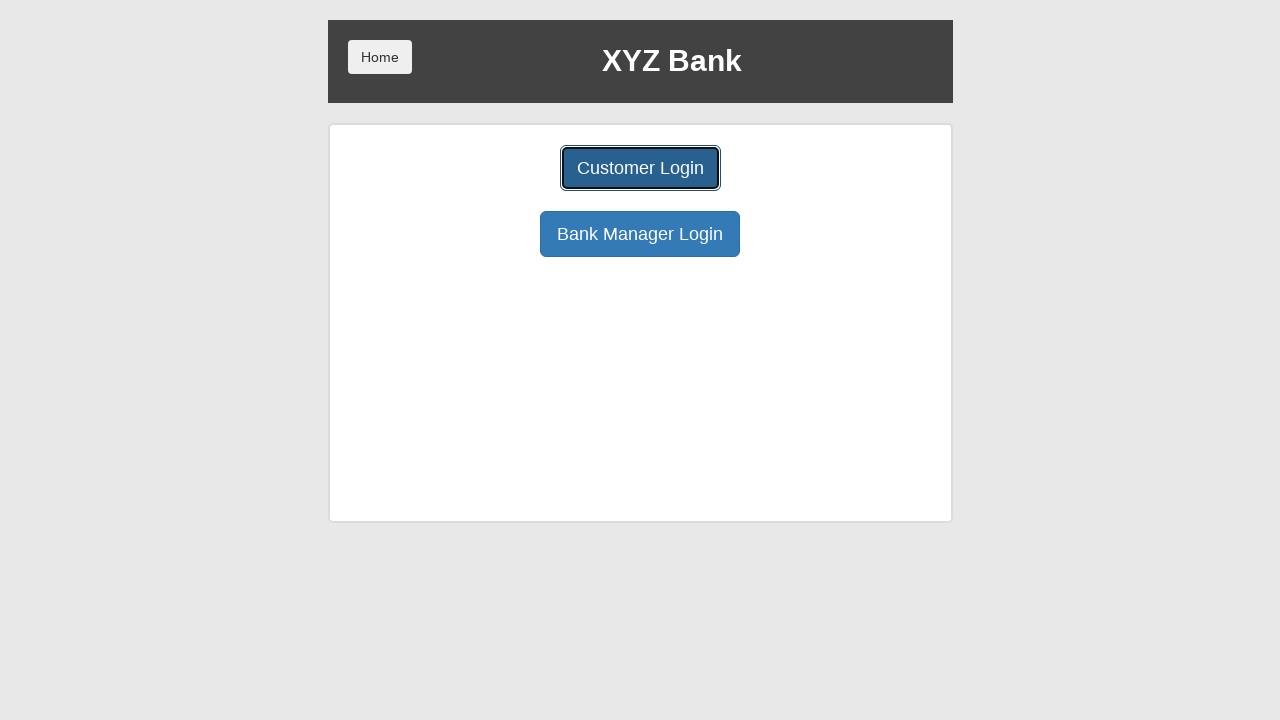

Selected Harry Potter from user dropdown on #userSelect
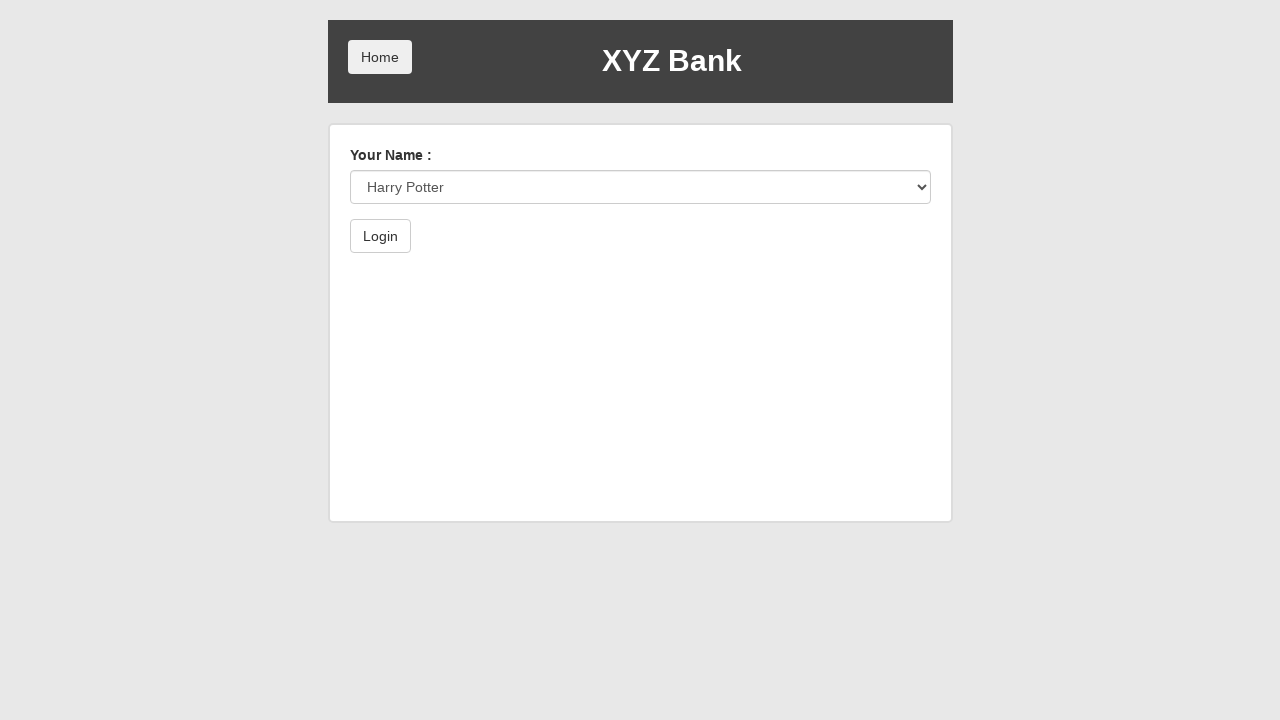

Clicked Login button at (380, 236) on .btn-default
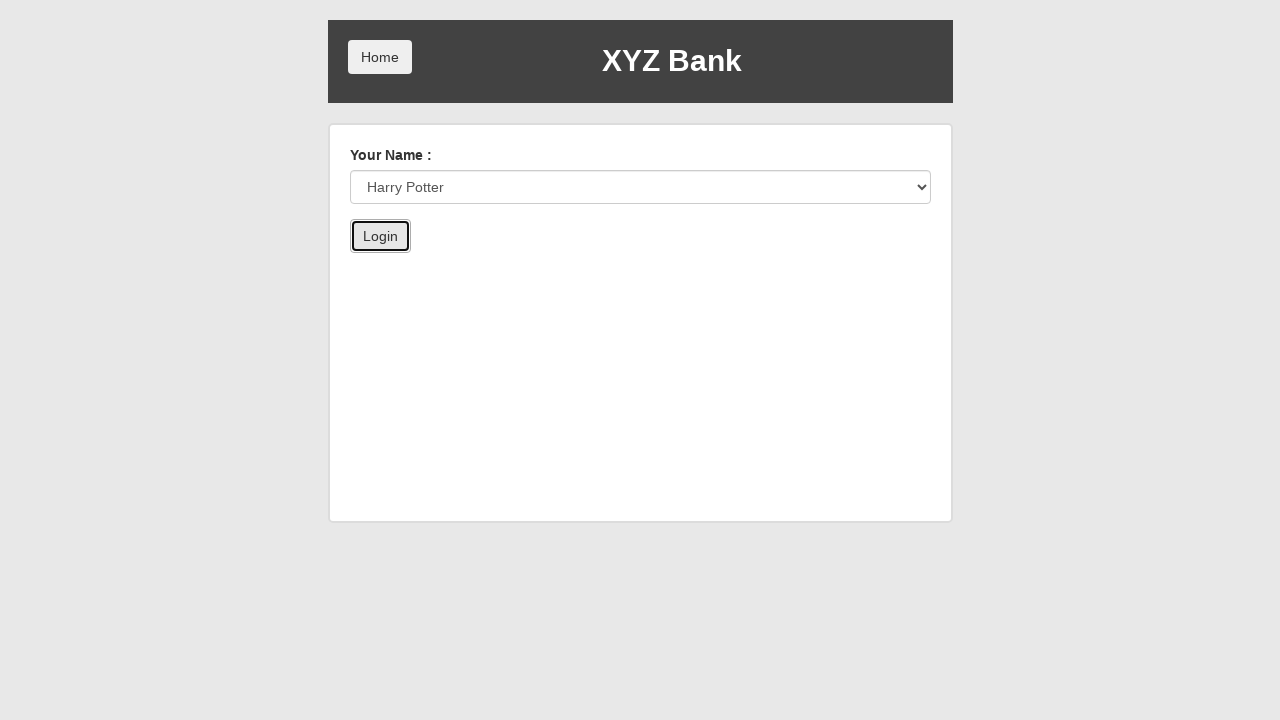

Clicked Transactions button at (532, 264) on xpath=//button[contains(text(), 'Transactions')]
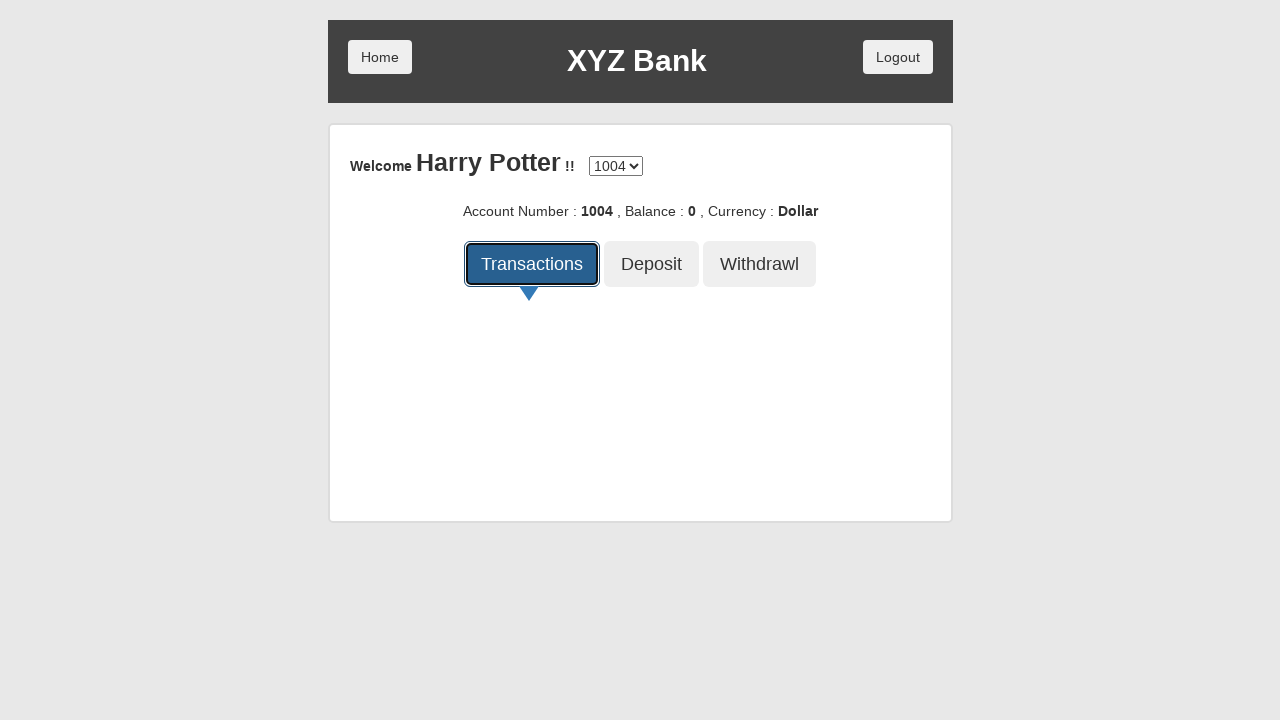

Transactions table loaded (empty initially)
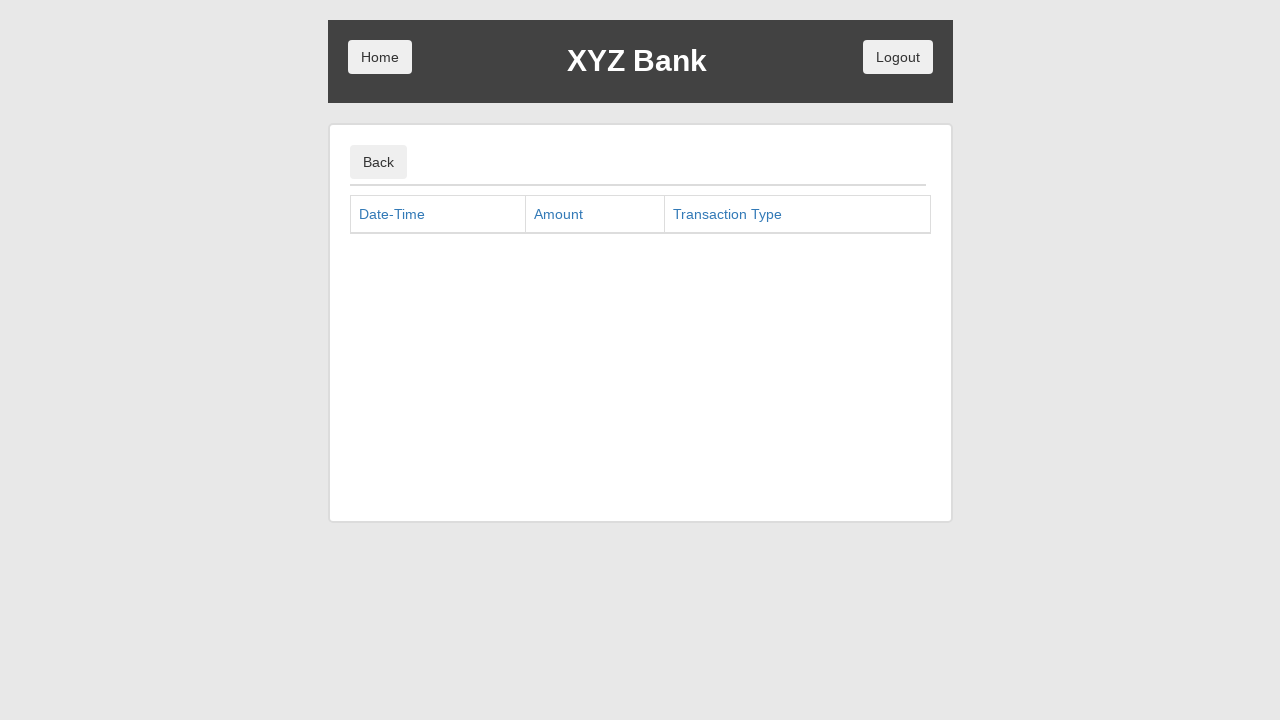

Clicked Back button to return to account view at (378, 162) on .fixedTopBox .btn
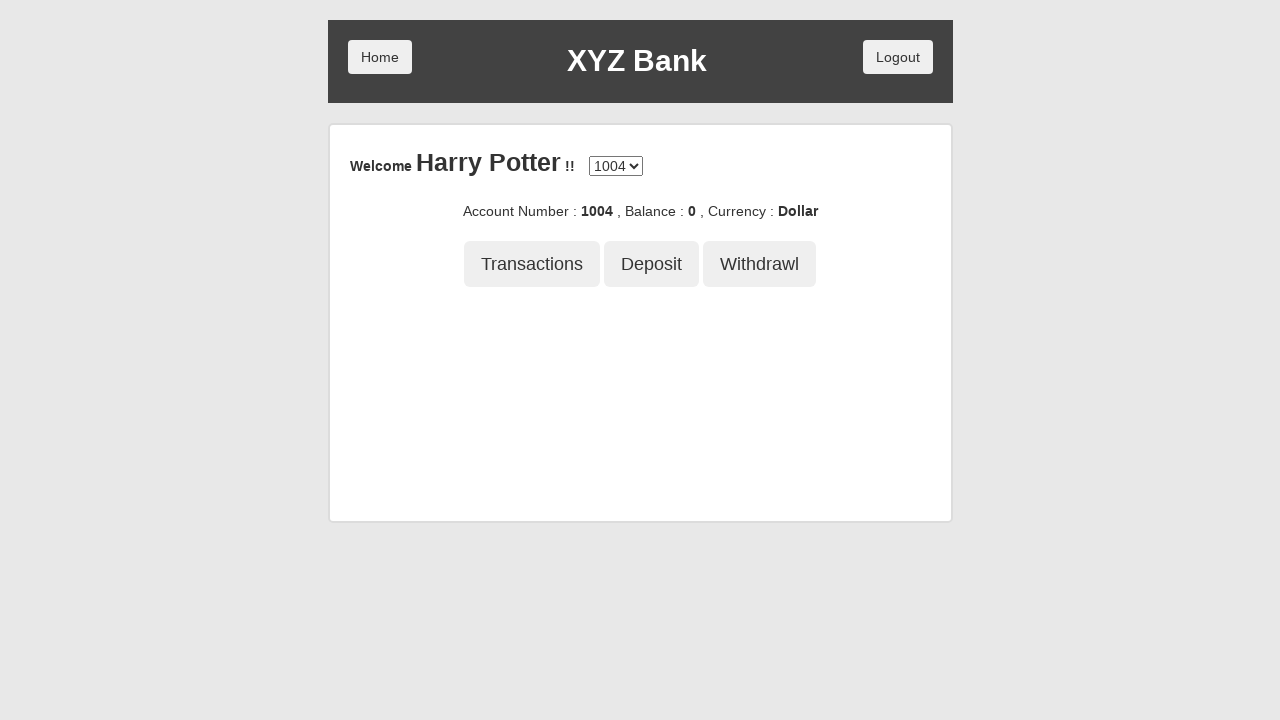

Clicked Deposit button at (652, 264) on xpath=//button[contains(text(), 'Deposit')]
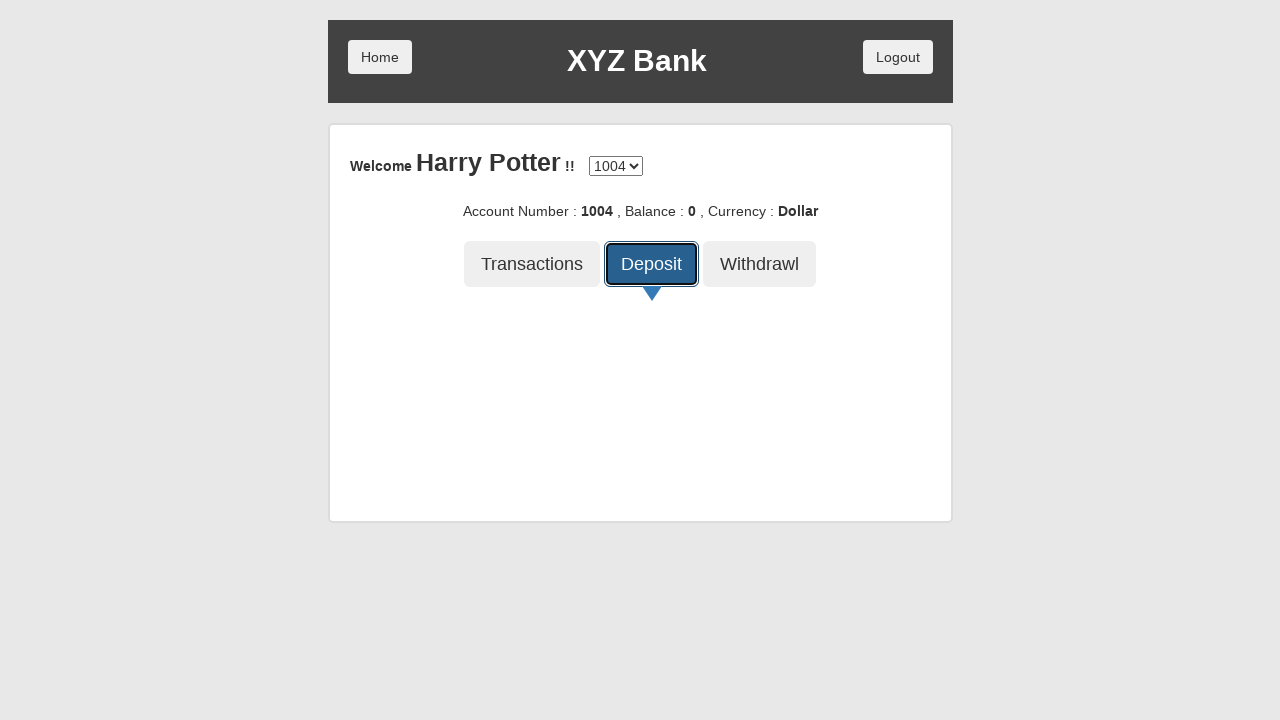

Entered deposit amount of 200 on .form-group input
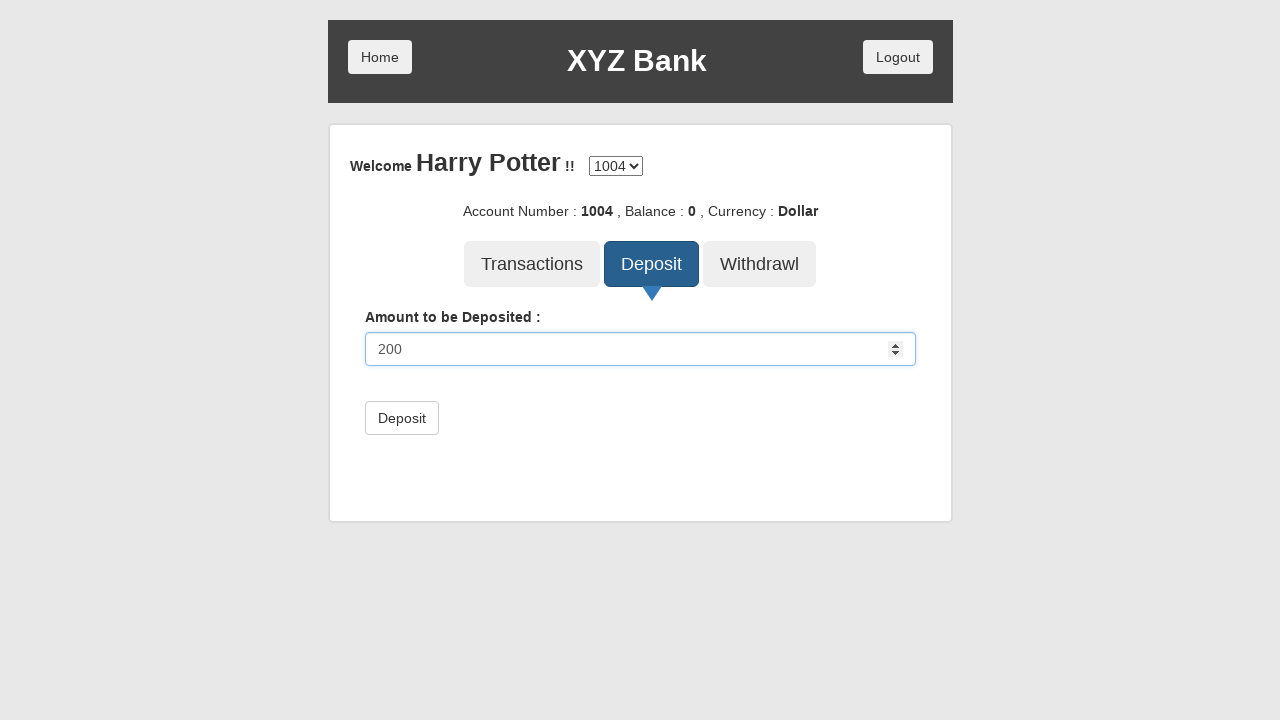

Confirmed deposit transaction at (402, 418) on .btn.btn-default
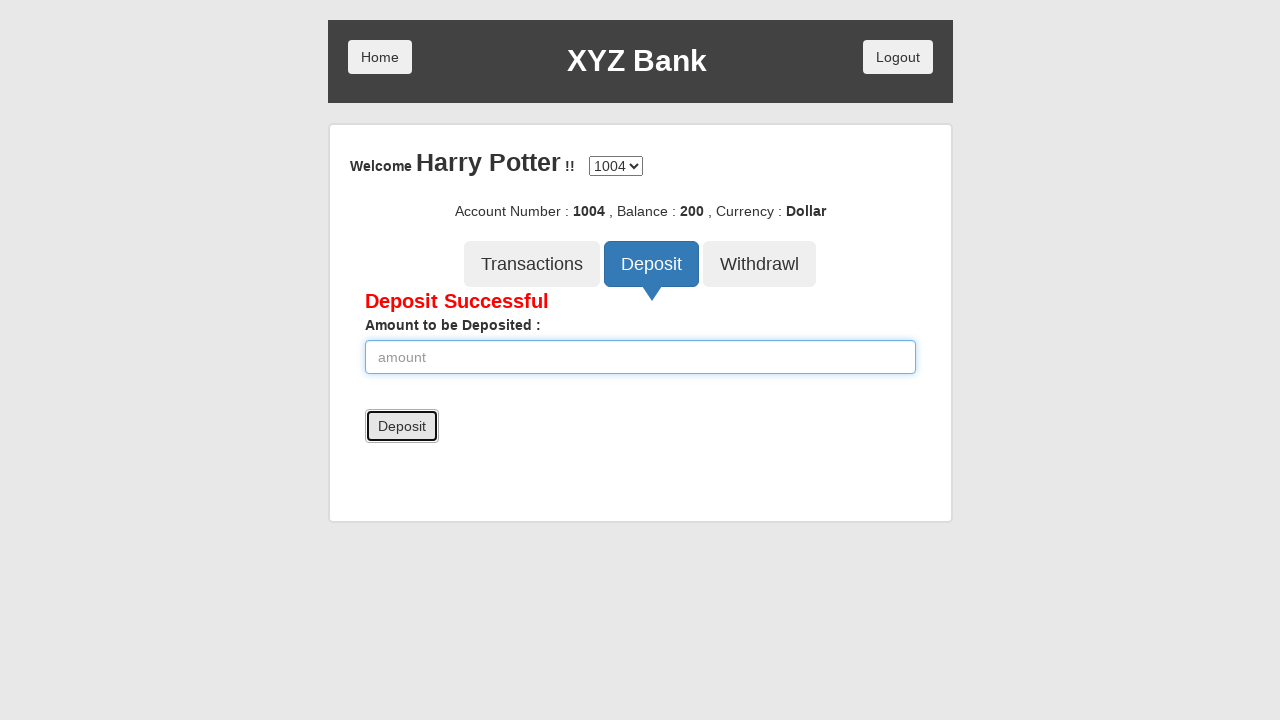

Clicked Withdraw button at (760, 264) on .btn.btn-lg.tab:nth-child(3)
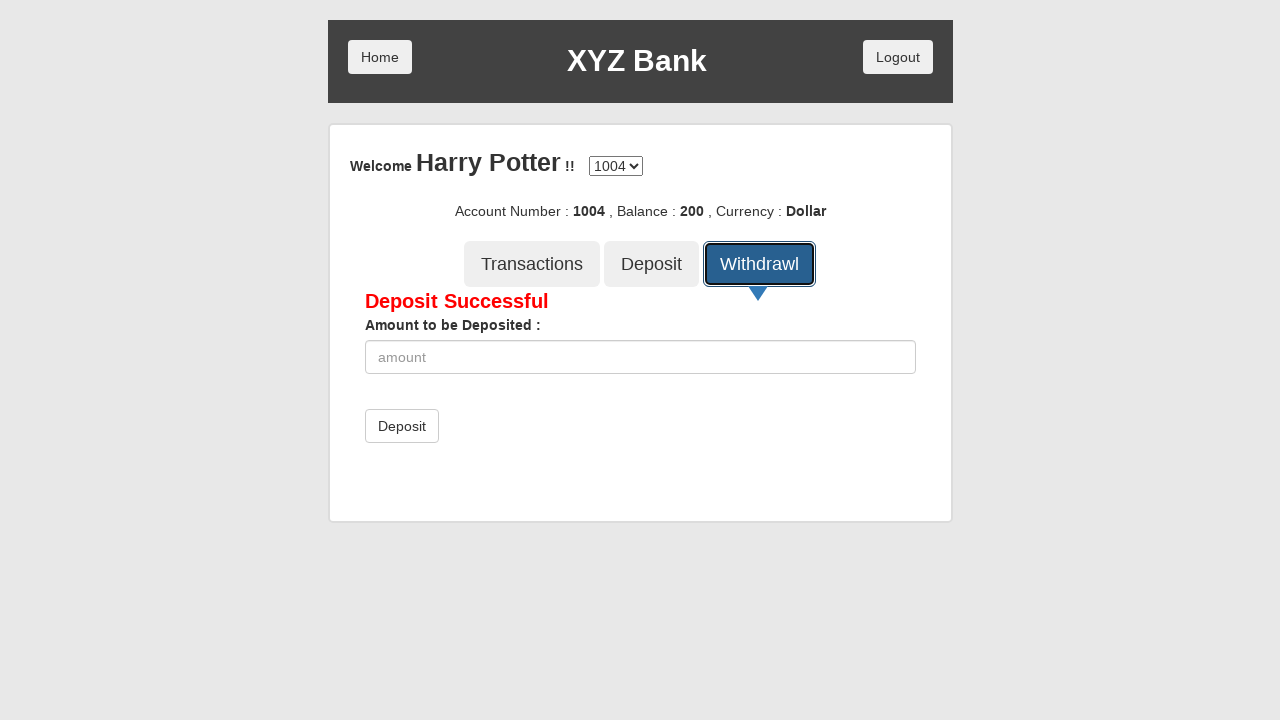

Entered withdrawal amount of 100 on input[type='number']
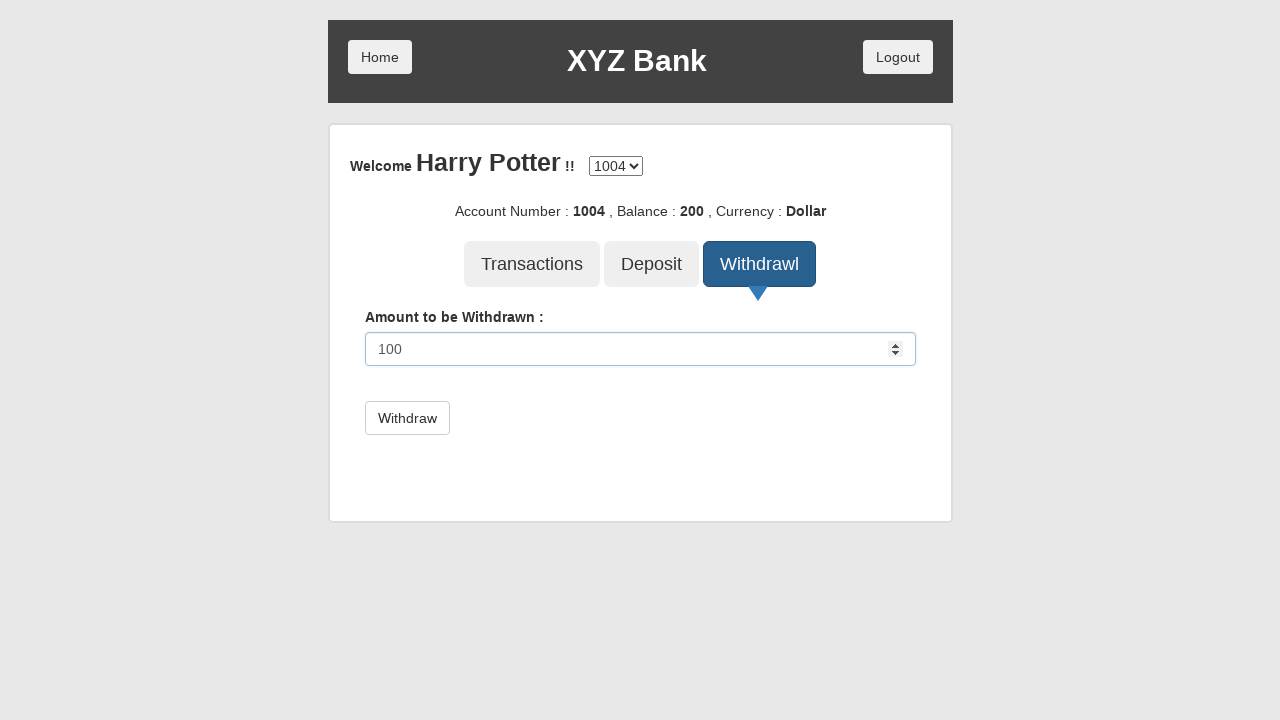

Confirmed withdrawal transaction at (407, 418) on button.btn.btn-default
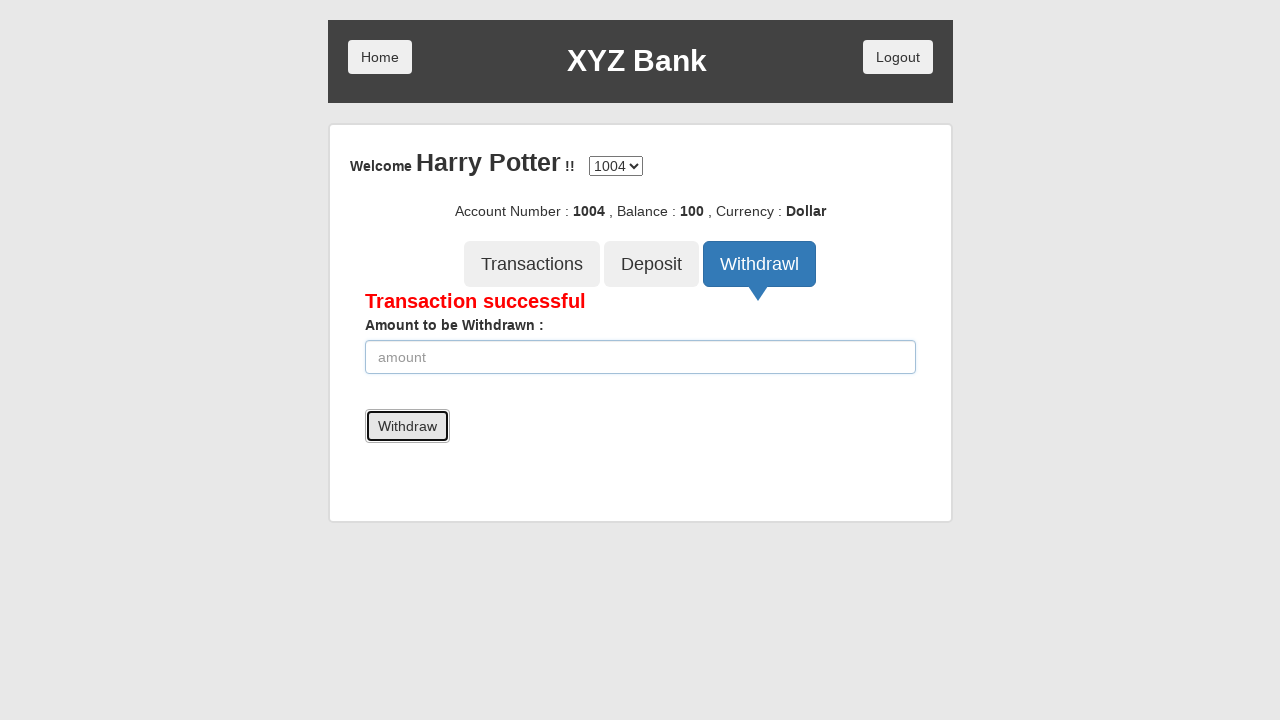

Reloaded the page
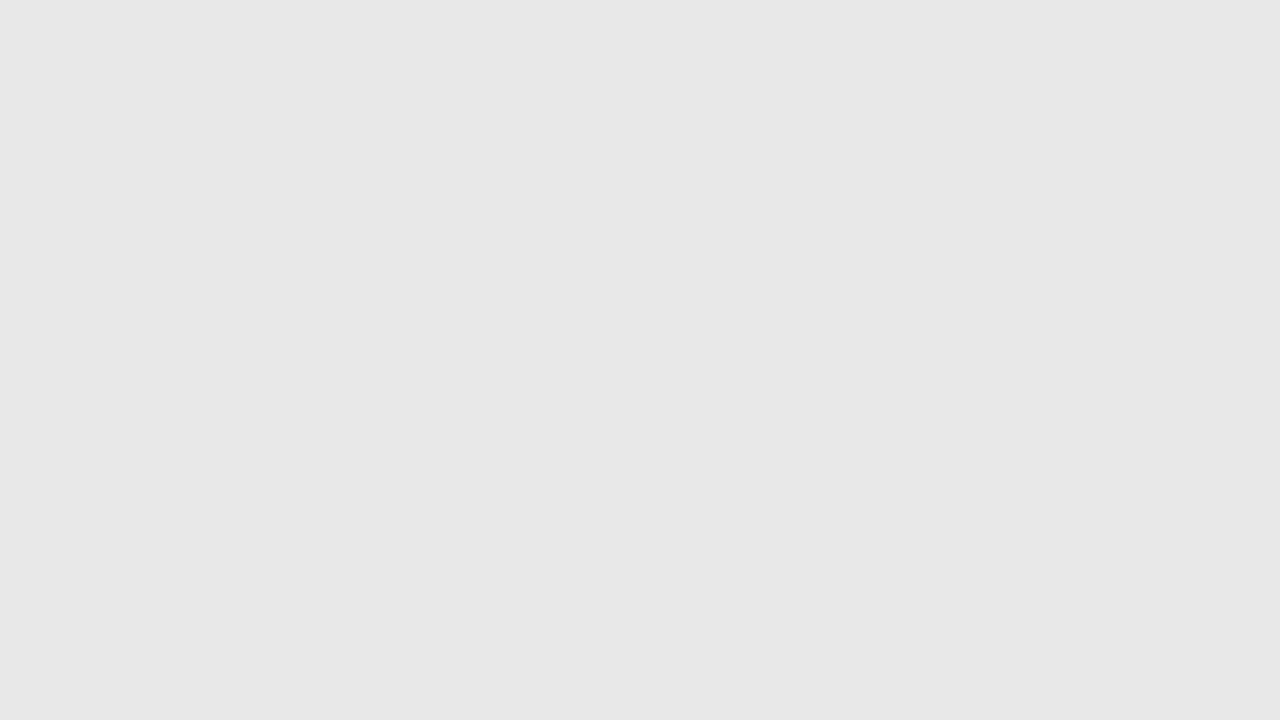

Clicked Transactions button to view transaction history at (532, 264) on xpath=//button[contains(text(), 'Transactions')]
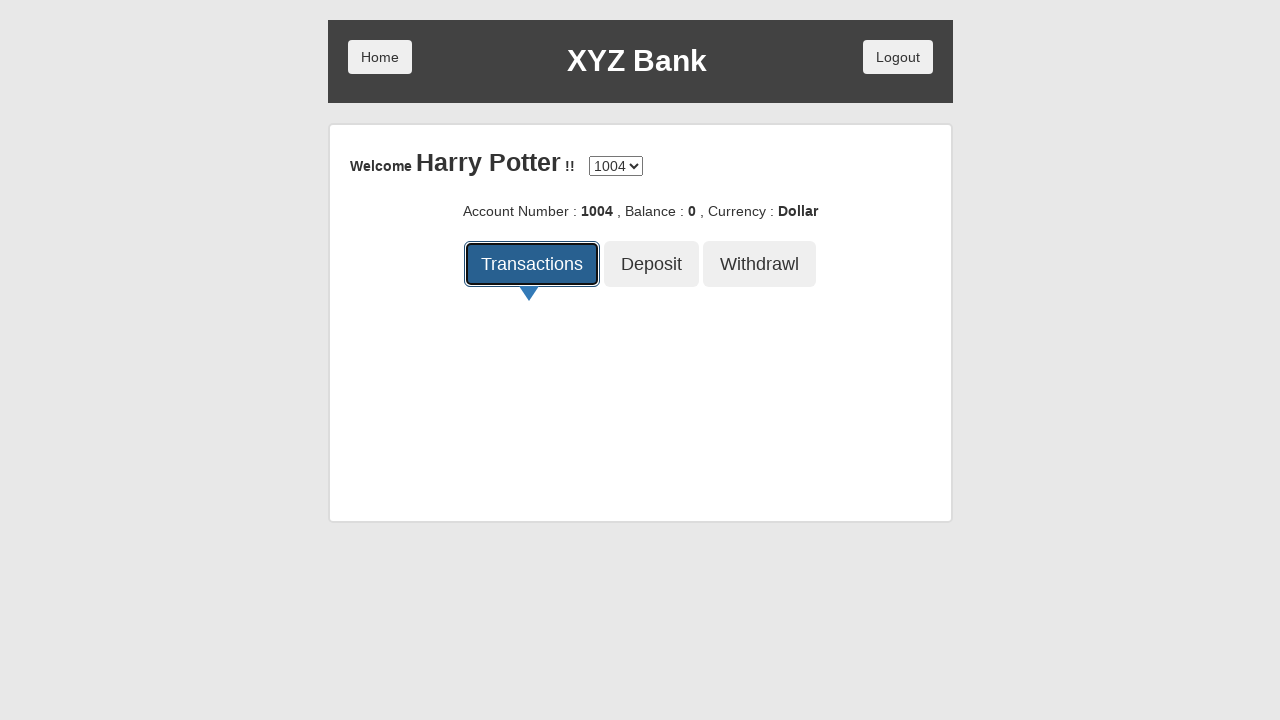

Transactions table loaded with deposit and withdrawal entries
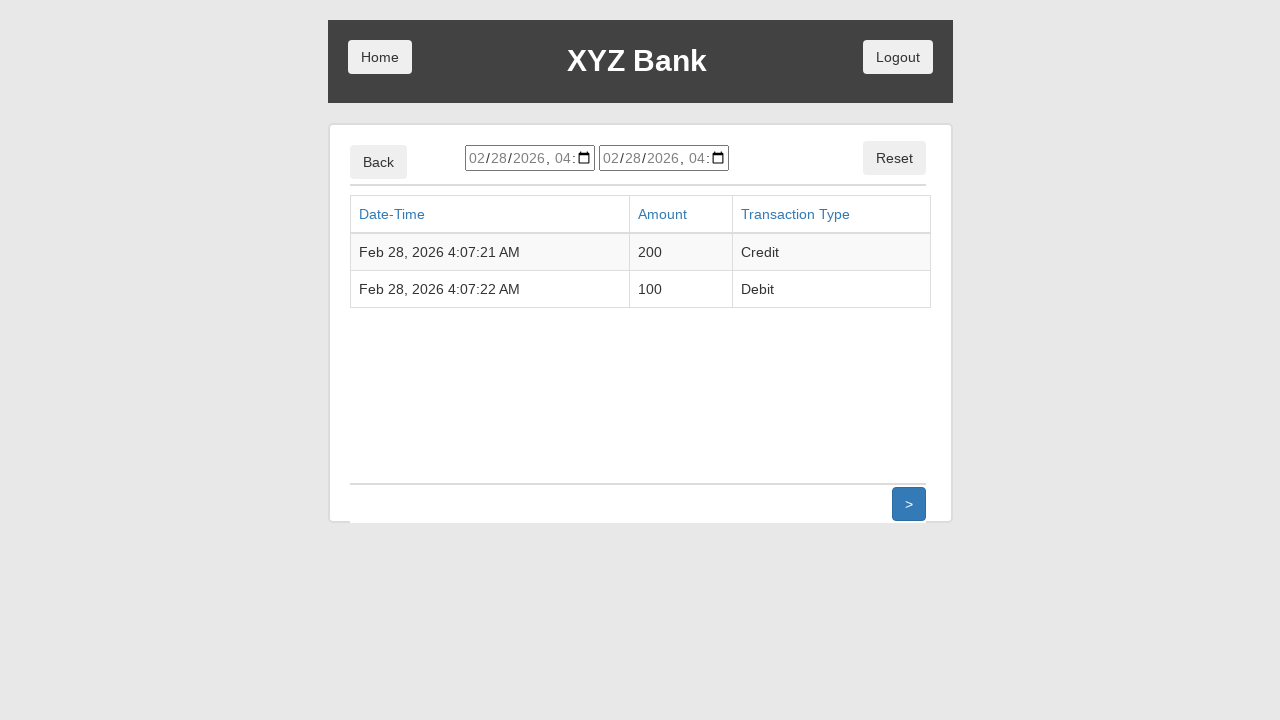

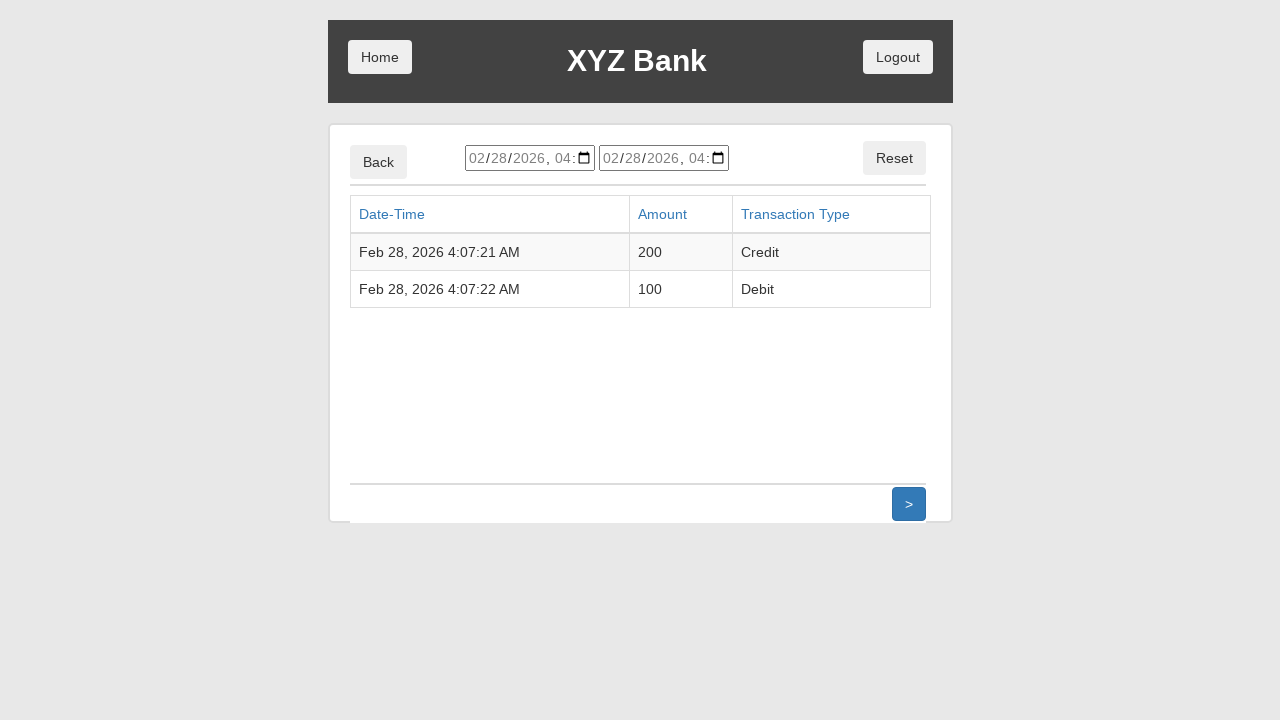